Tests the forgot password link functionality by clicking on it from the login page

Starting URL: https://opensource-demo.orangehrmlive.com/web/index.php/auth/login

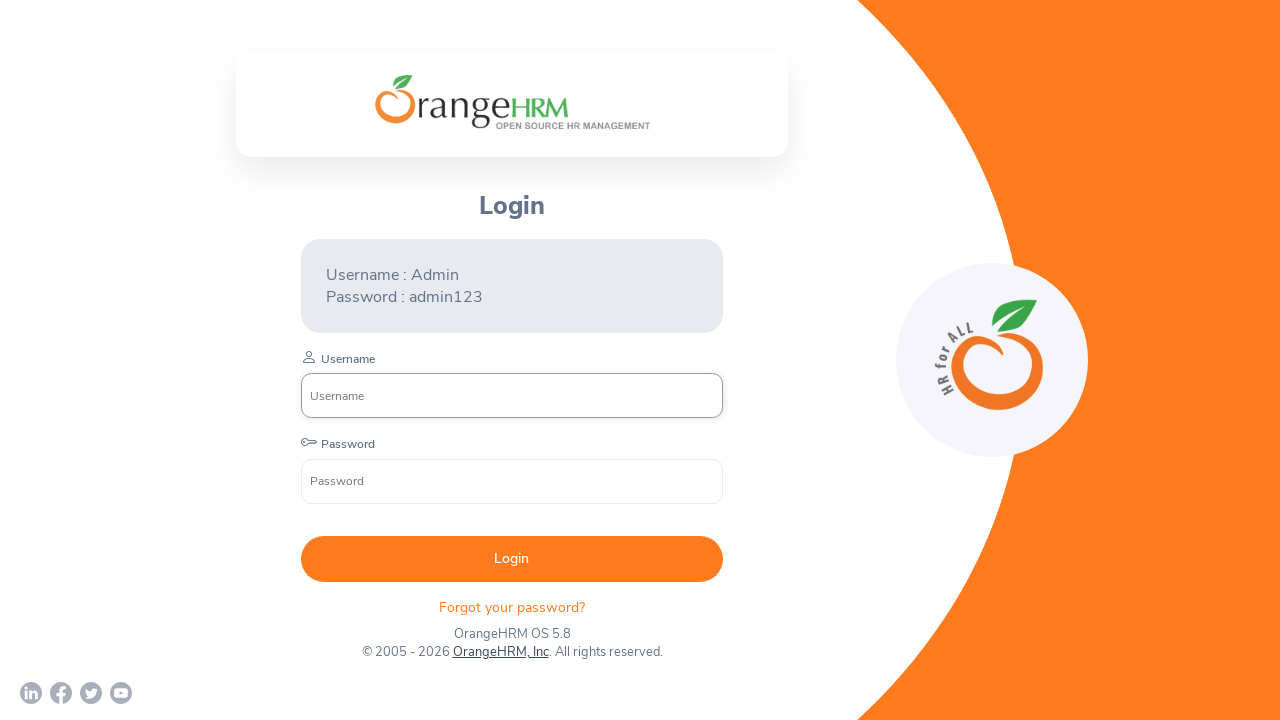

Clicked on the forgot password link from login page at (512, 607) on xpath=//p[@class='oxd-text oxd-text--p orangehrm-login-forgot-header']
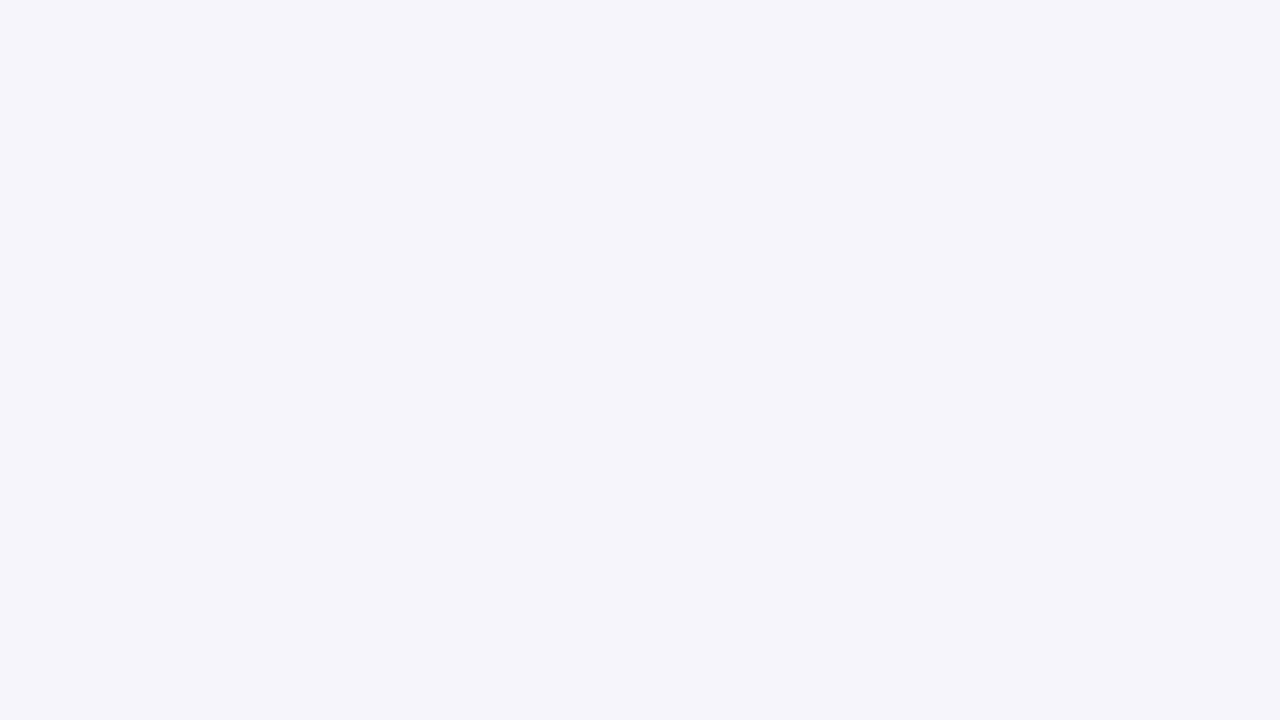

Password reset page loaded successfully
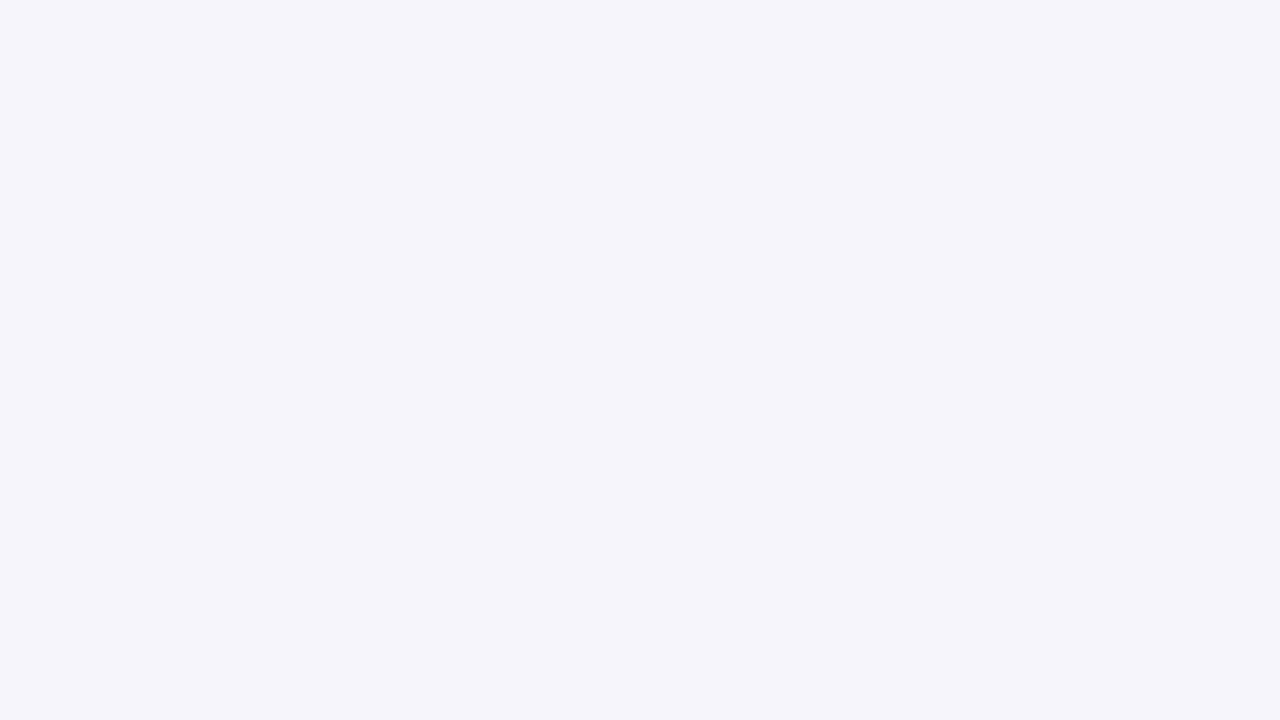

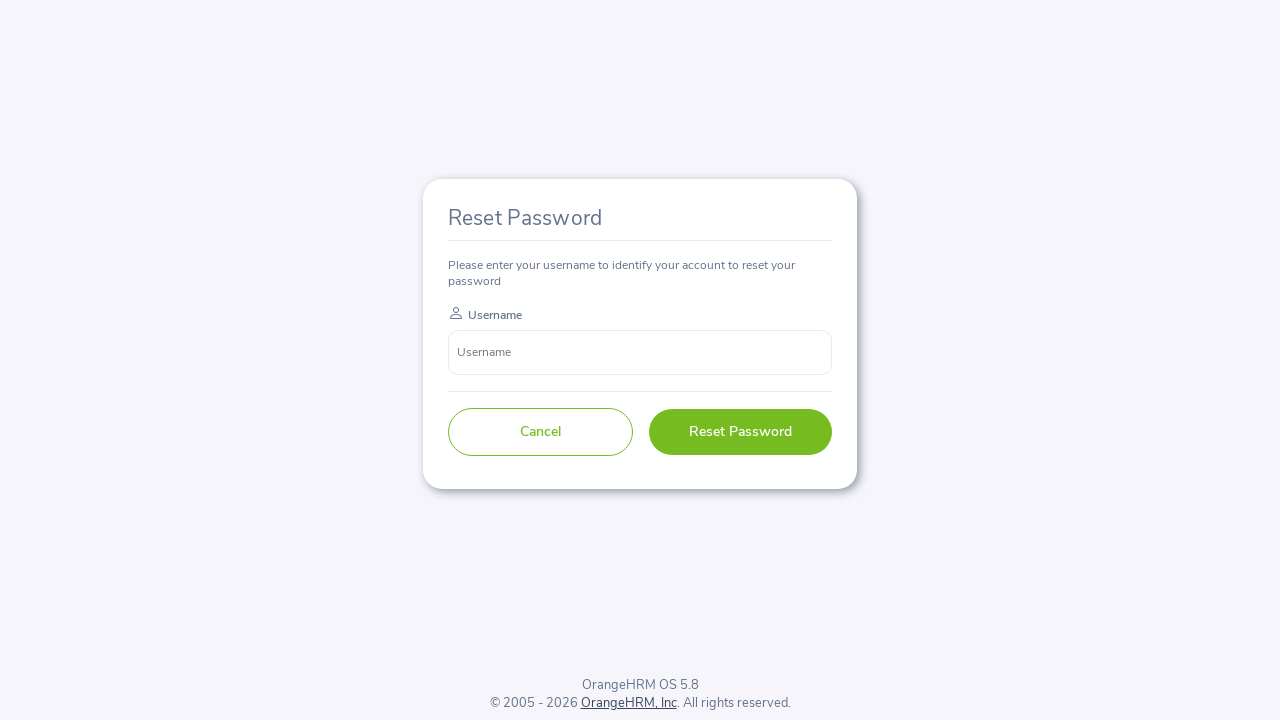